Tests handling of child windows/tabs by clicking a link that opens a new page, extracting text from the new page, and filling that extracted text into a field on the original page.

Starting URL: https://rahulshettyacademy.com/loginpagePractise/

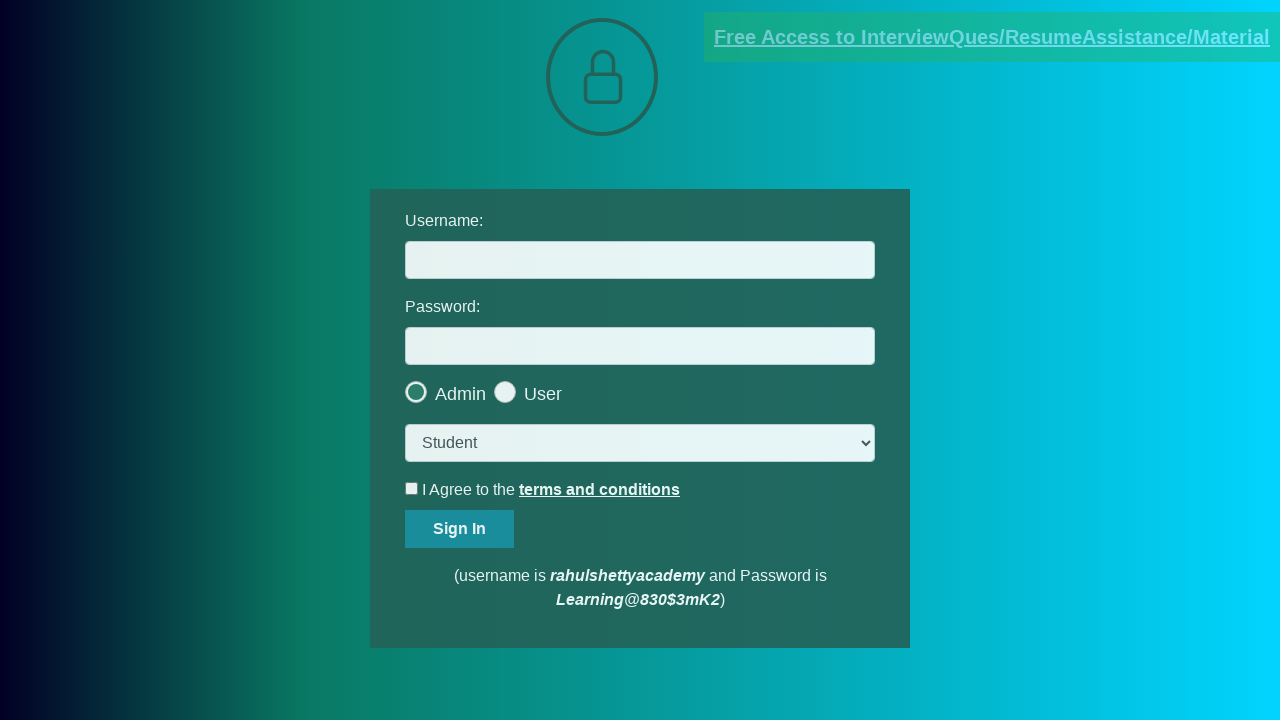

Clicked documents request link to open new page/tab at (992, 37) on [href*='documents-request']
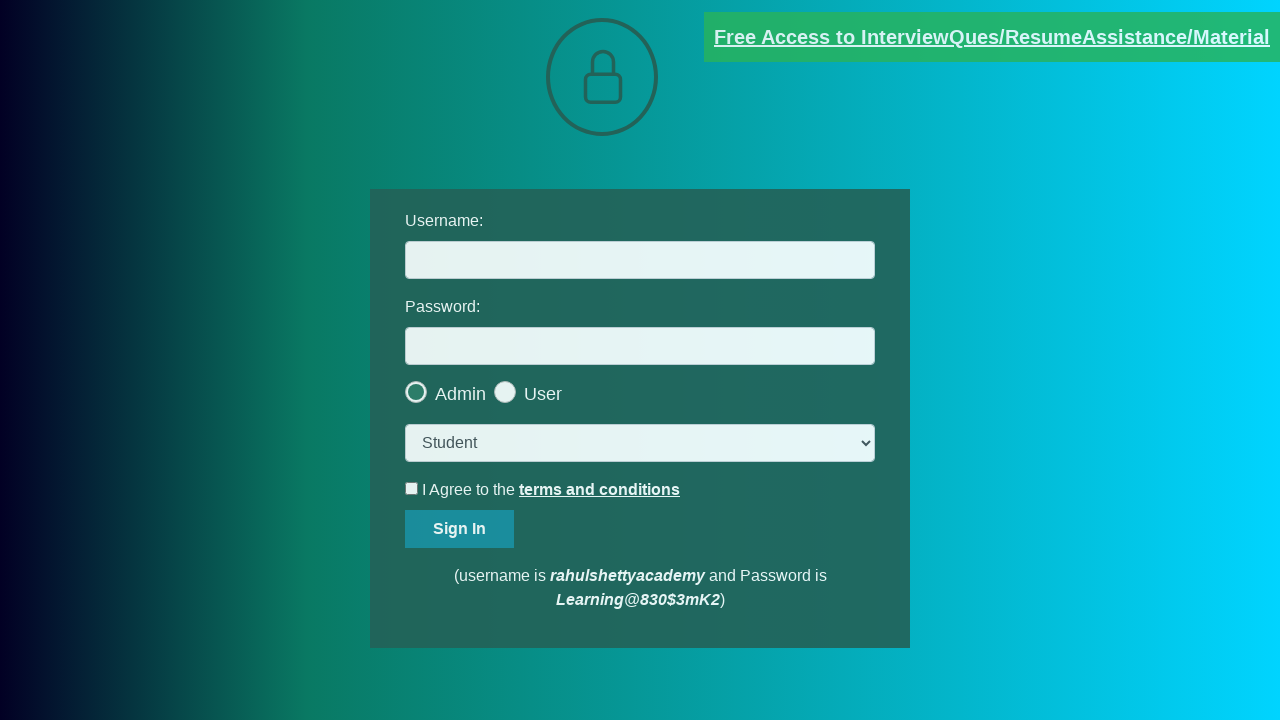

Captured new page/tab reference
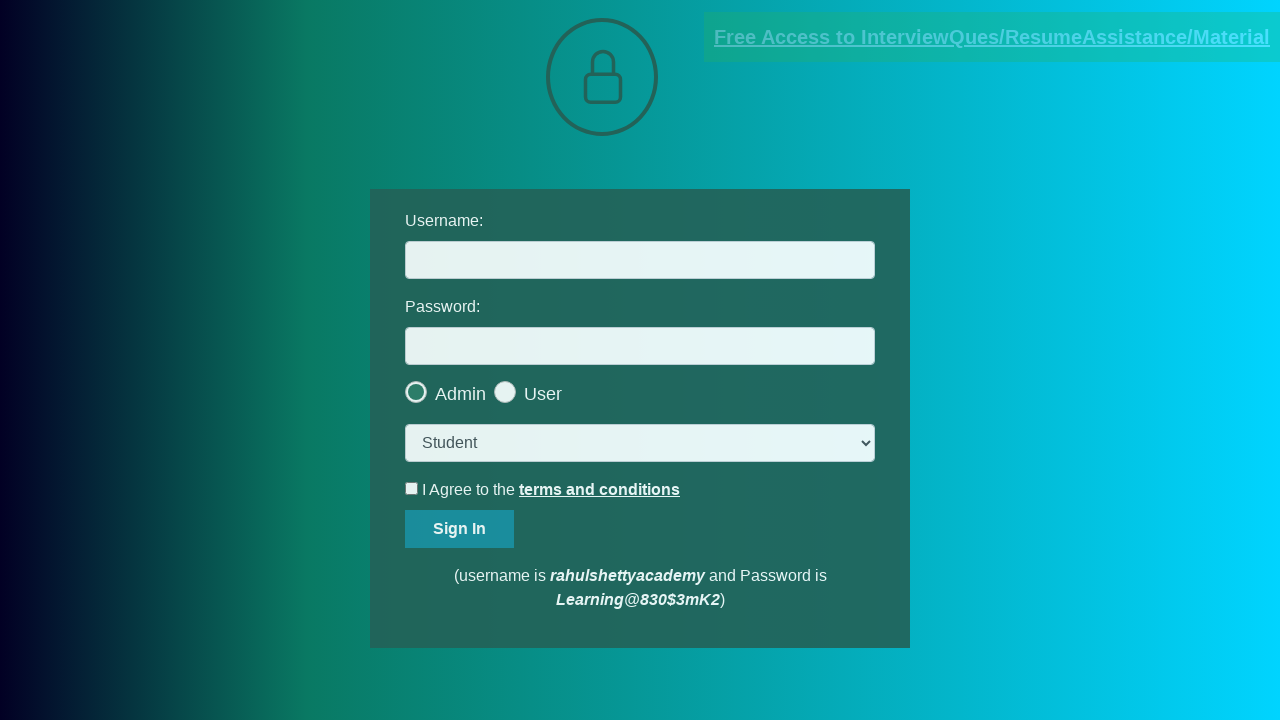

New page loaded completely
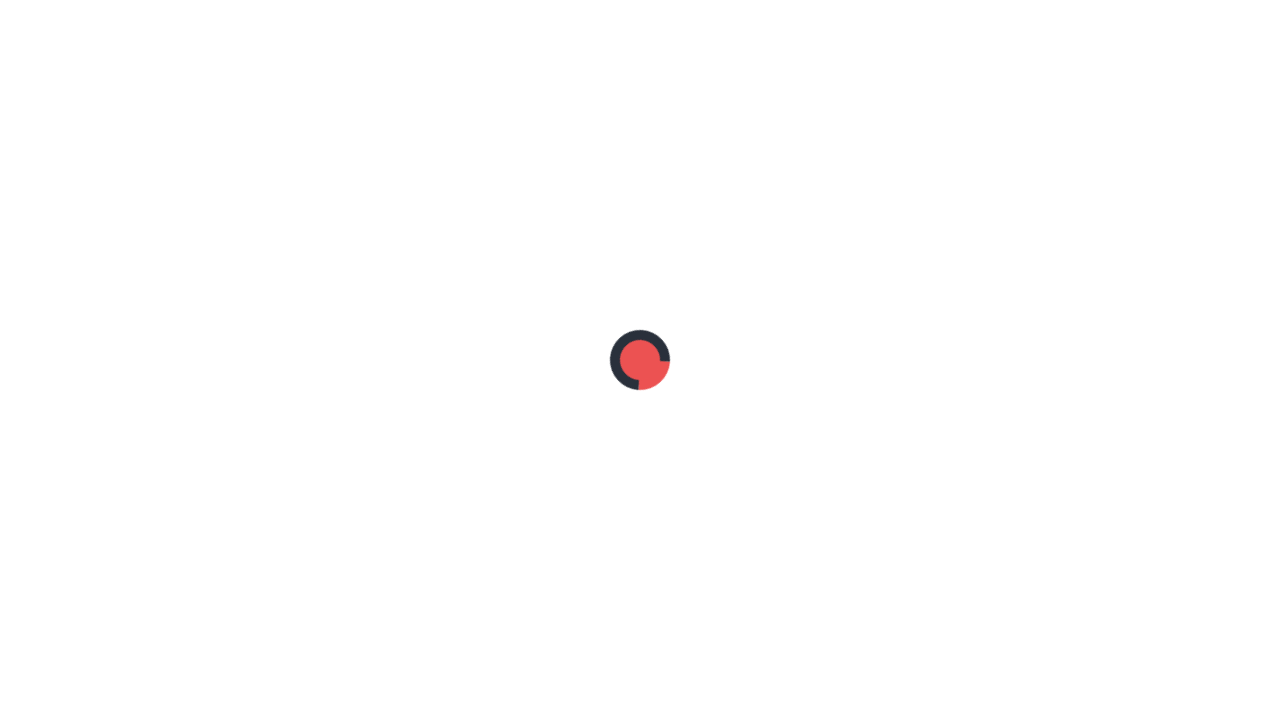

Extracted text from red element on new page
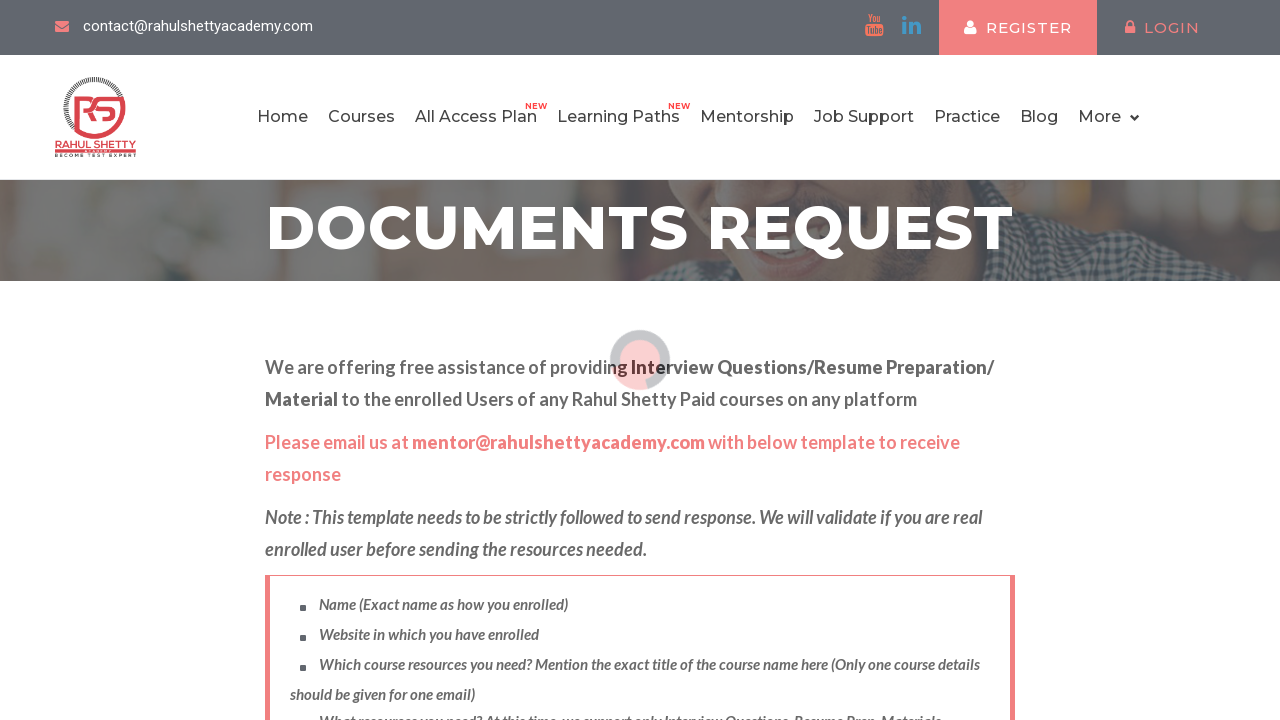

Parsed extracted text and extracted domain: rahulshettyacademy.com
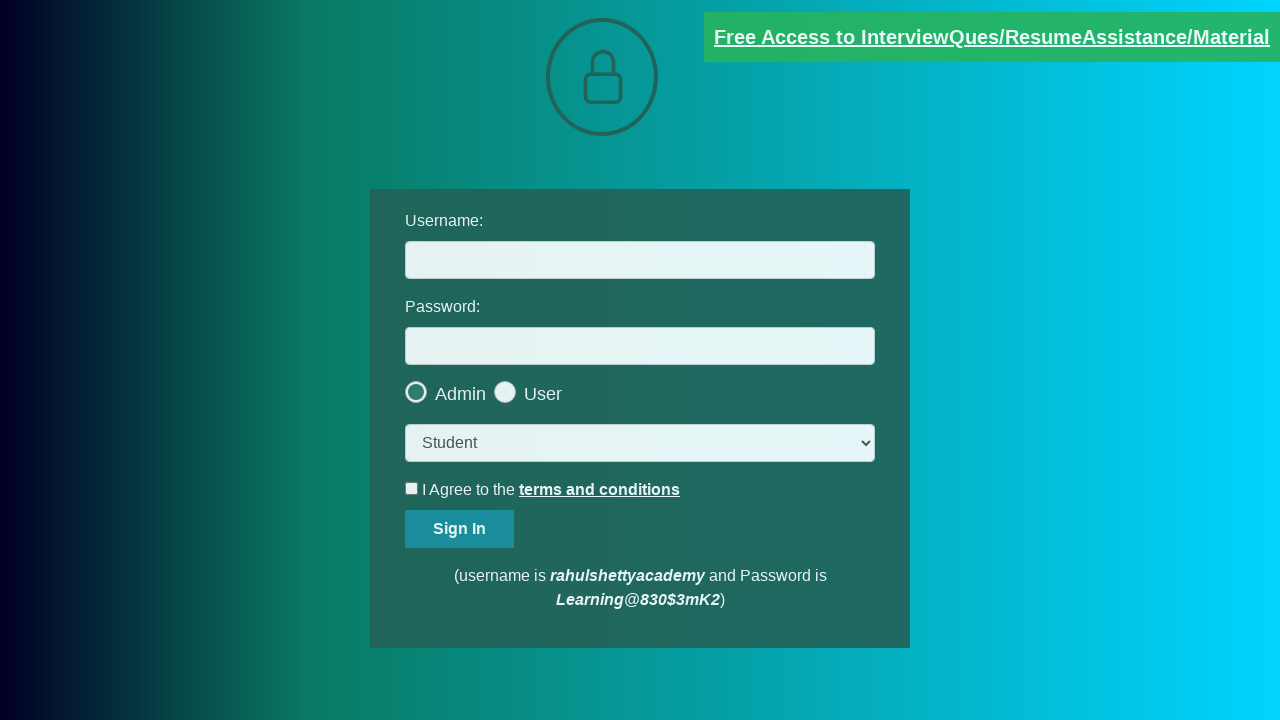

Filled username field with extracted domain: rahulshettyacademy.com on #username
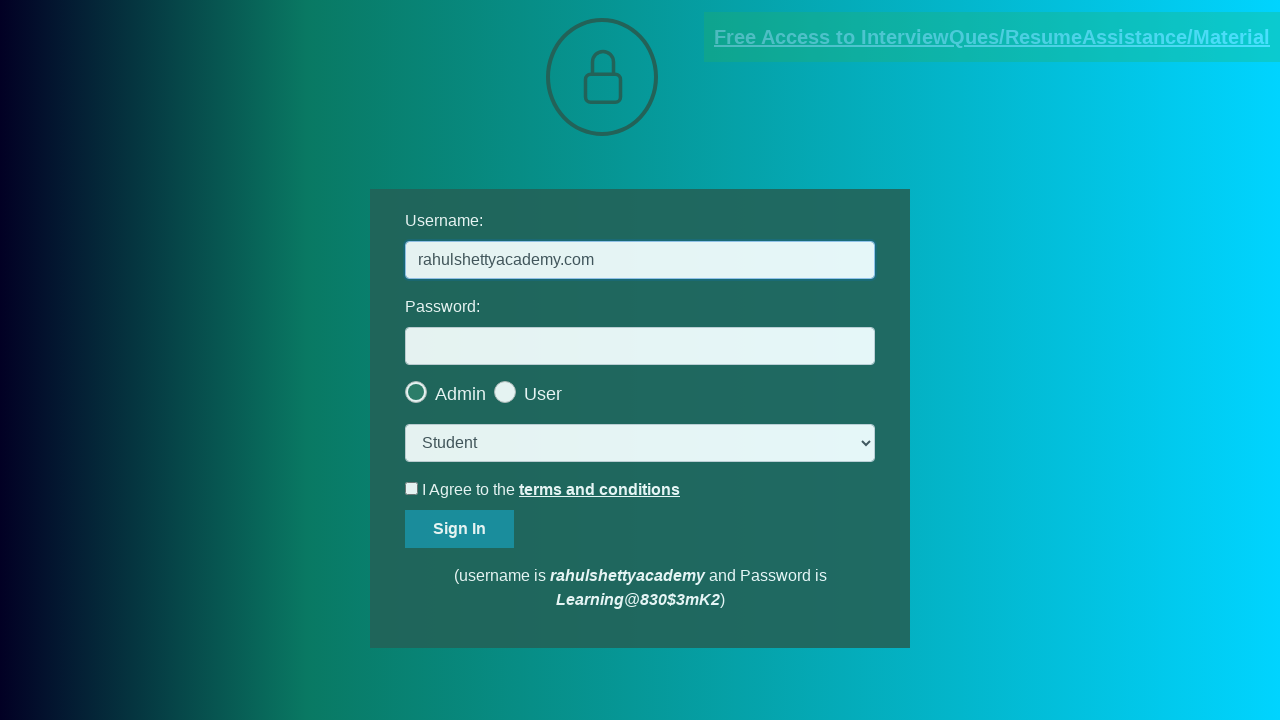

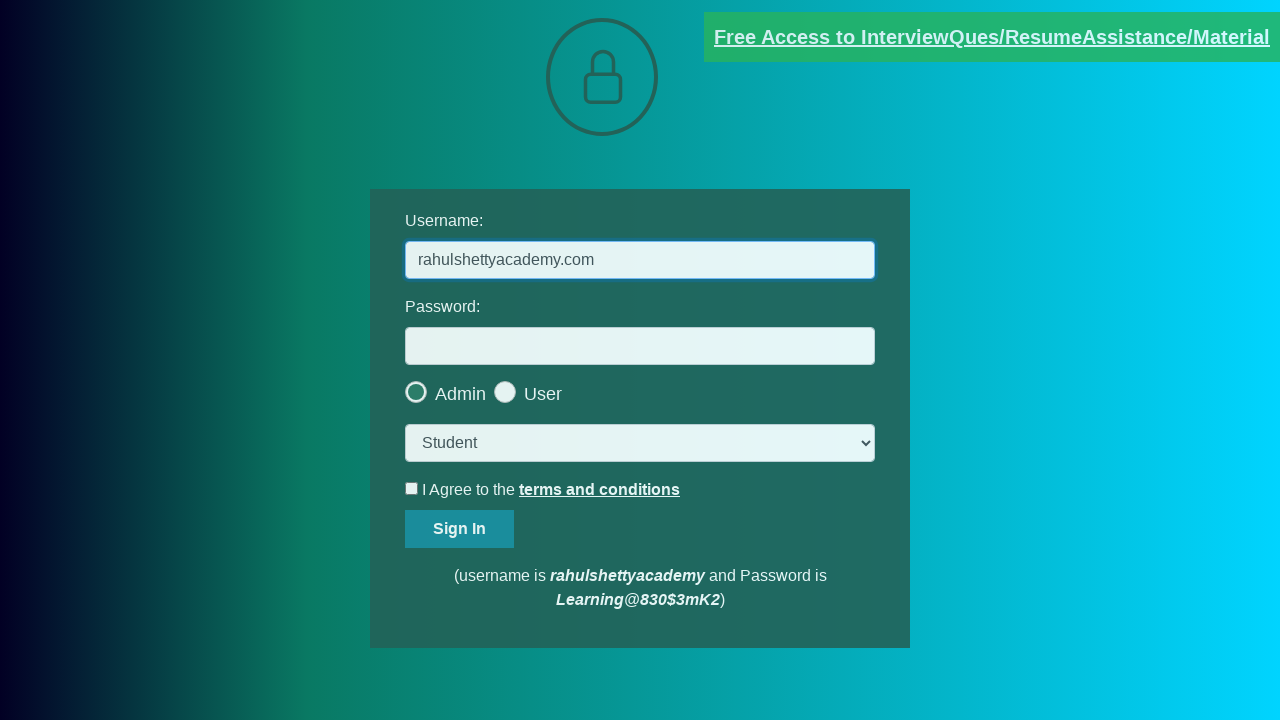